Tests clicking a JS prompt button, entering text into the prompt dialog, accepting it, and verifying the entered text appears in the result

Starting URL: https://the-internet.herokuapp.com/javascript_alerts

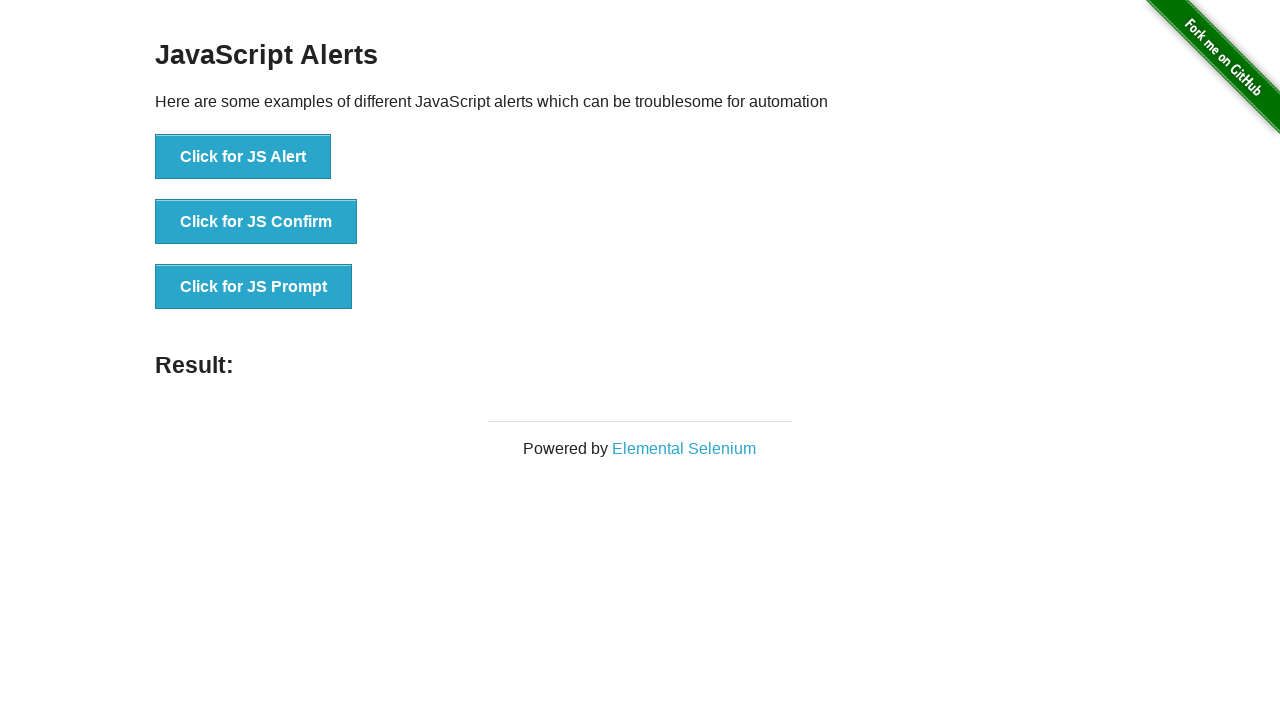

Set up dialog handler to accept prompt with text 'selenium_testing_2024'
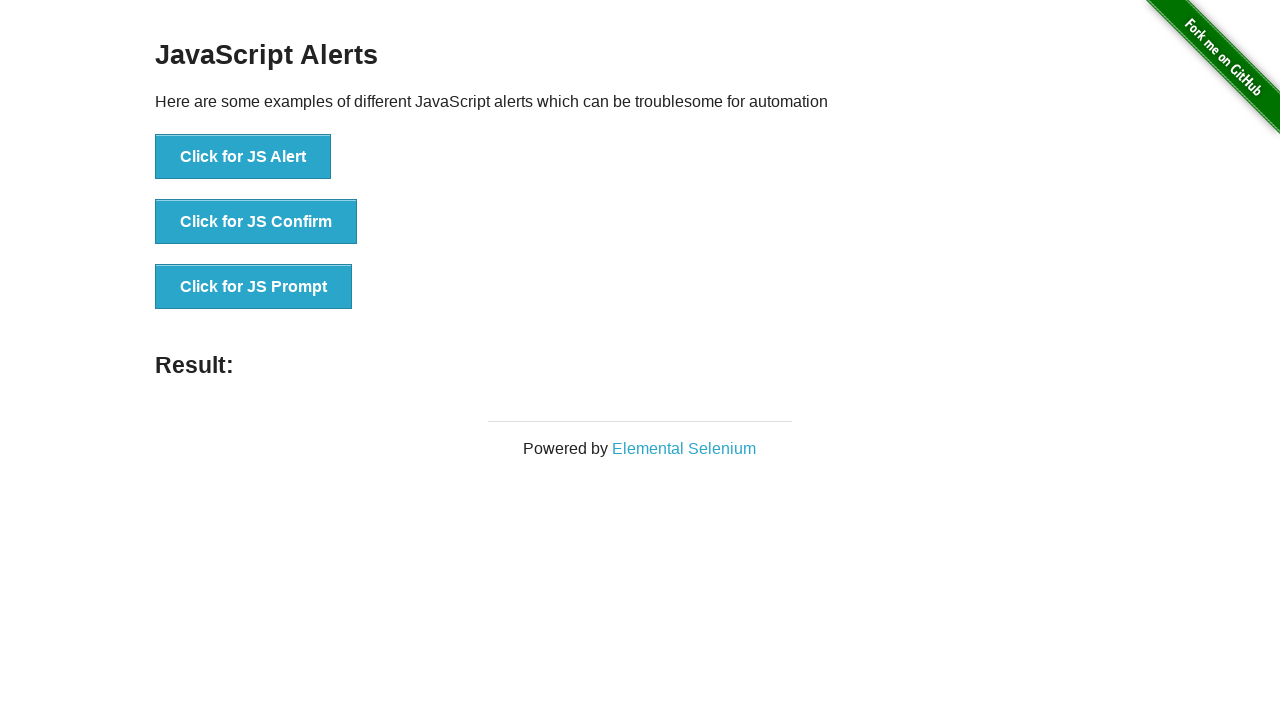

Clicked the JS Prompt button at (254, 287) on xpath=//*[@onclick='jsPrompt()']
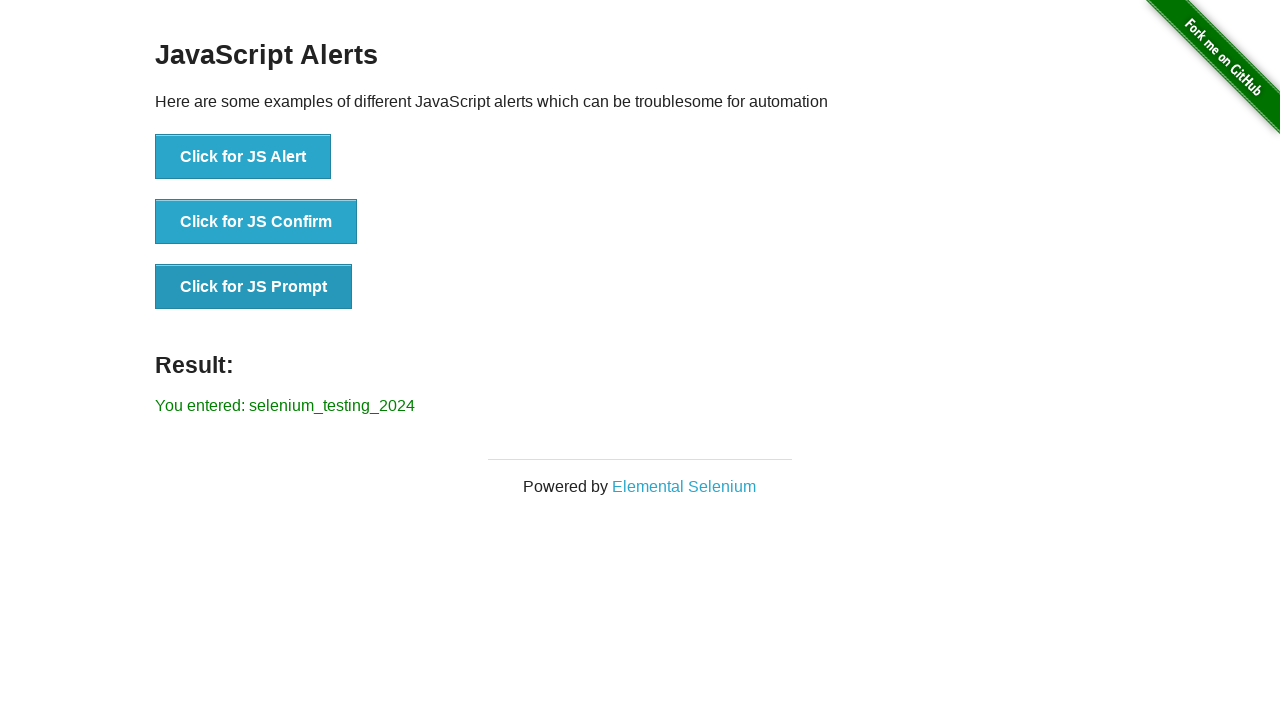

Result element loaded after prompt was accepted
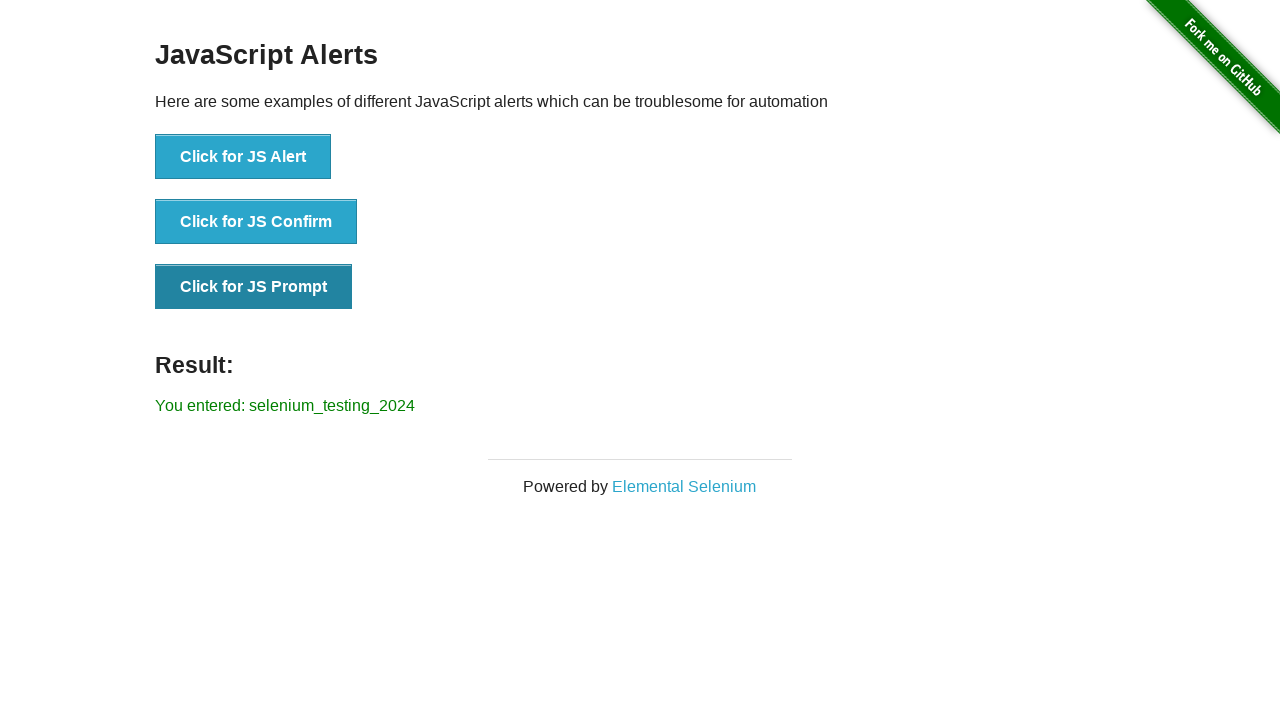

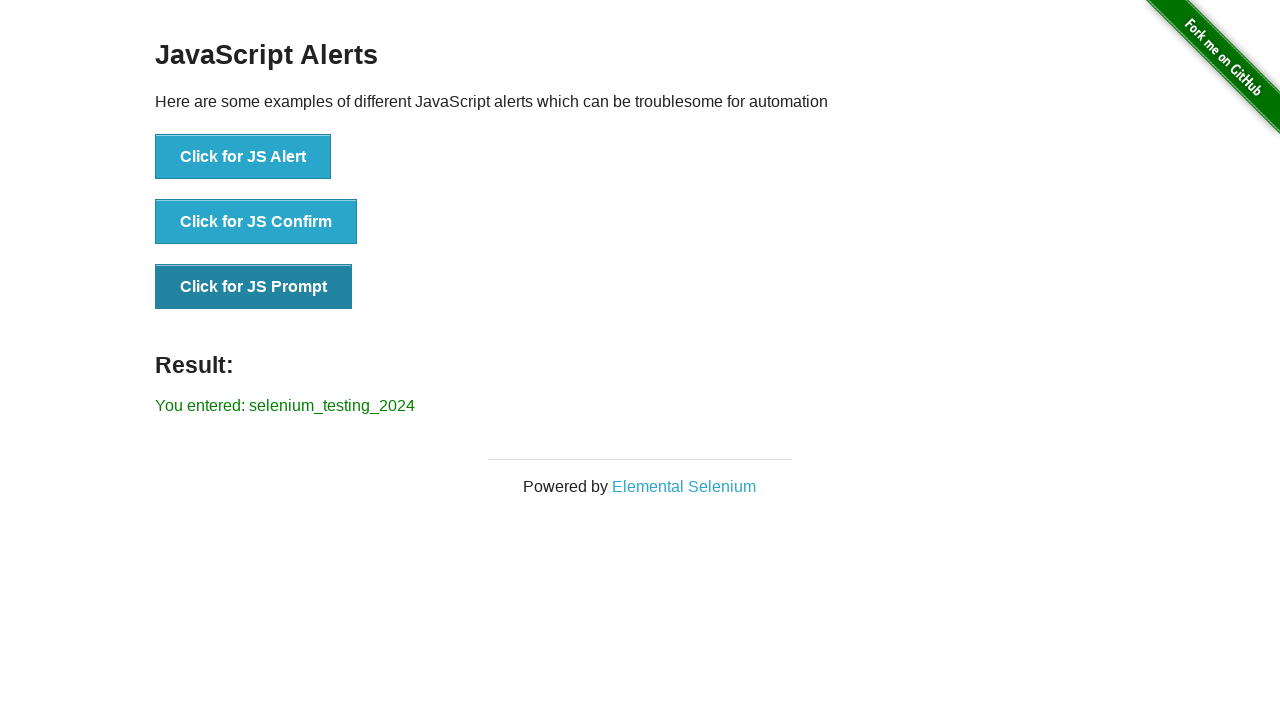